Tests filling an email subscription input field by name selector

Starting URL: https://automationpanda.com/2021/12/29/want-to-practice-test-automation-try-these-demo-sites/

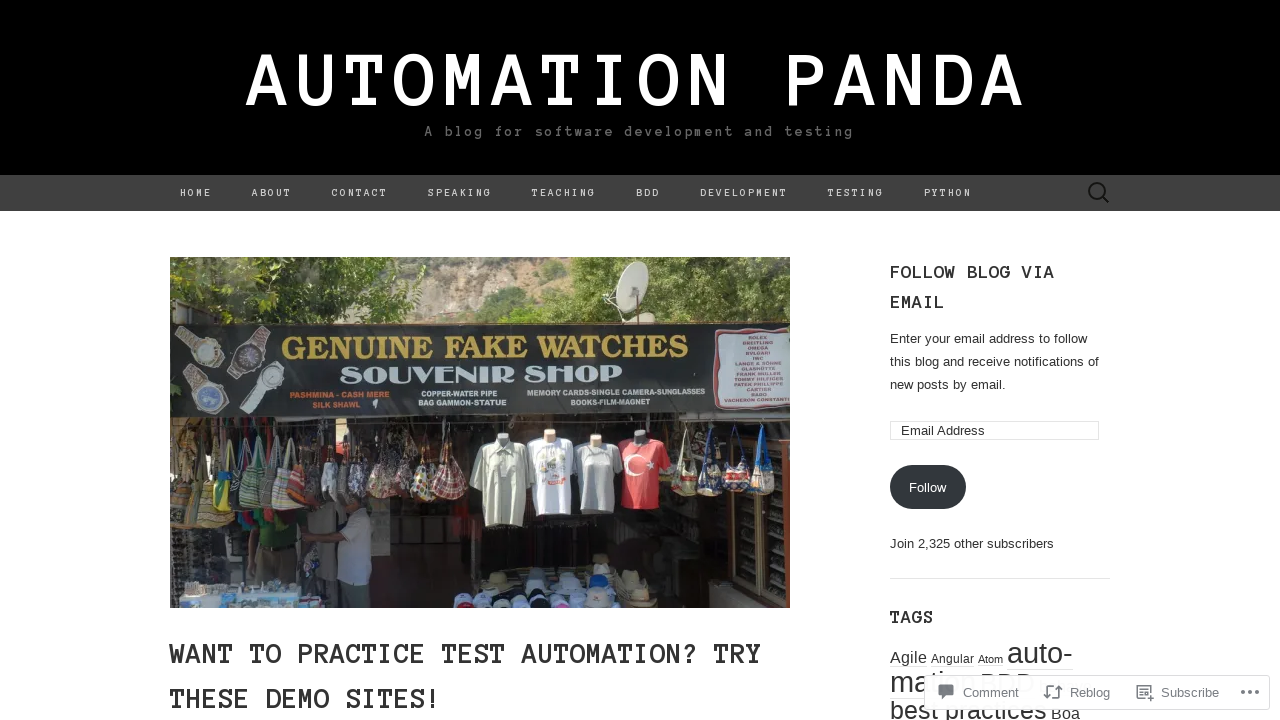

Navigated to AutomationPanda demo sites page
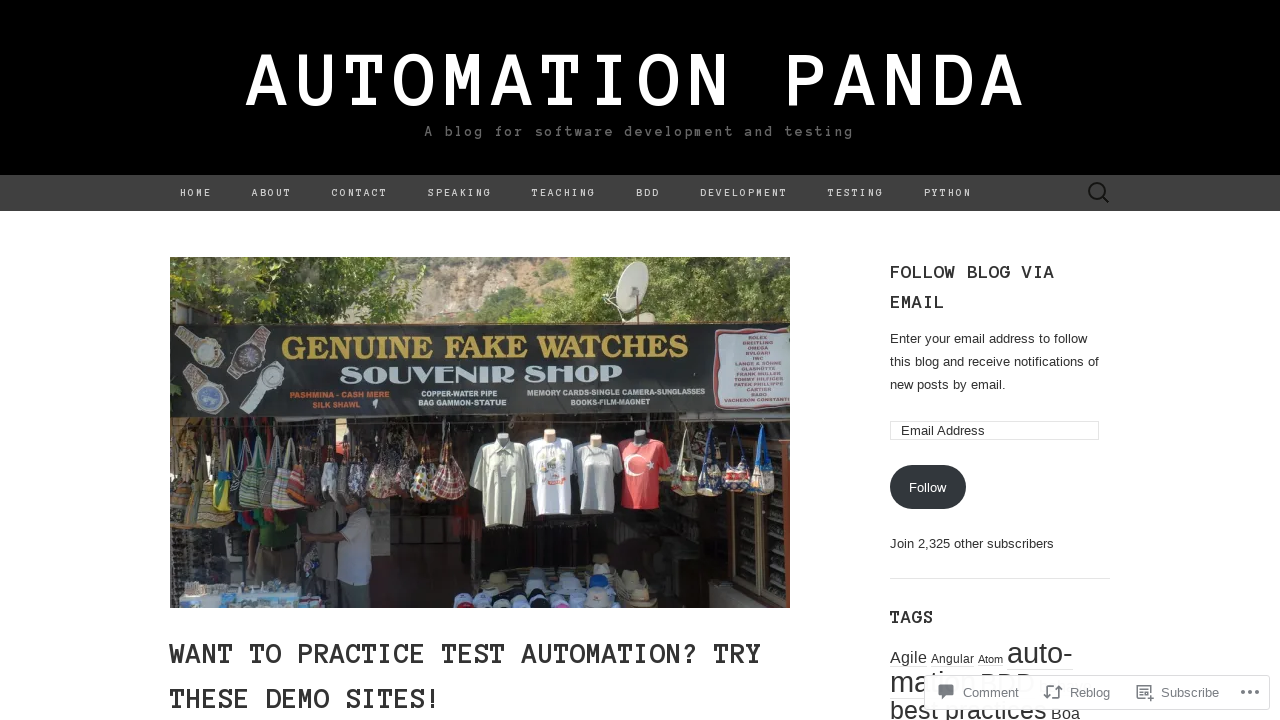

Cleared the email subscription input field on input[name='email']
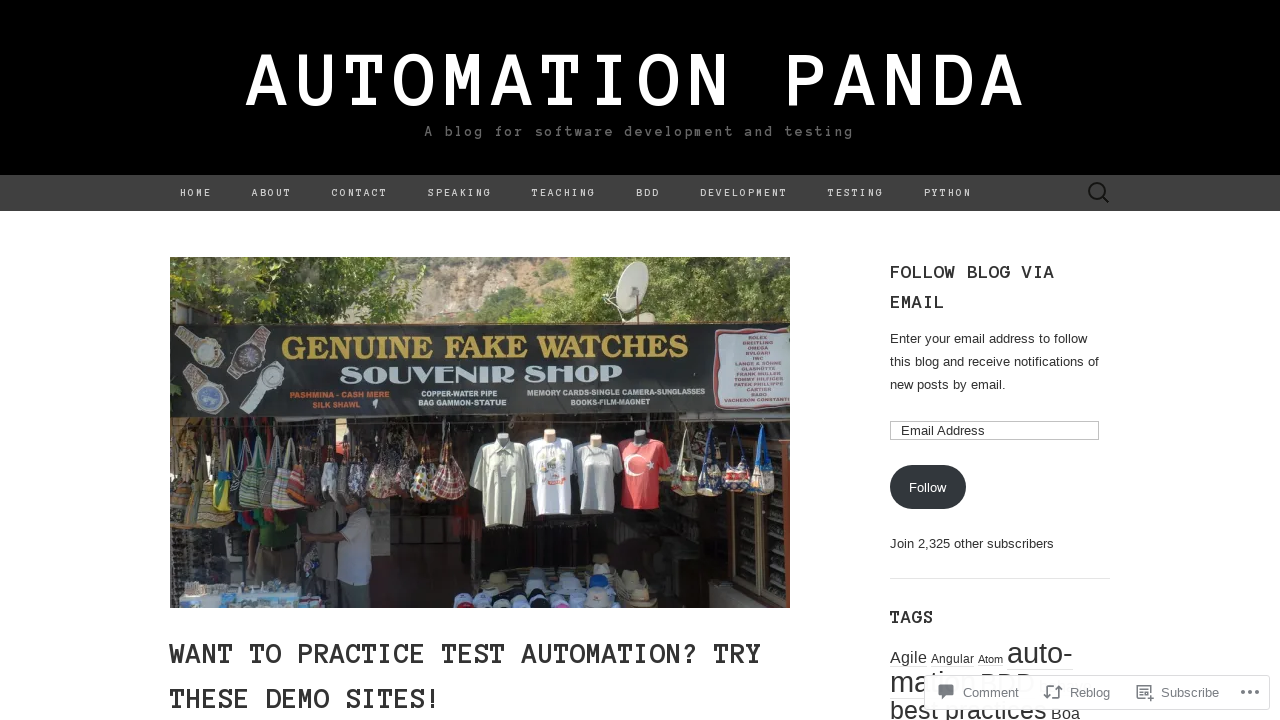

Filled email subscription field with 'subscriber472@example.com' on input[name='email']
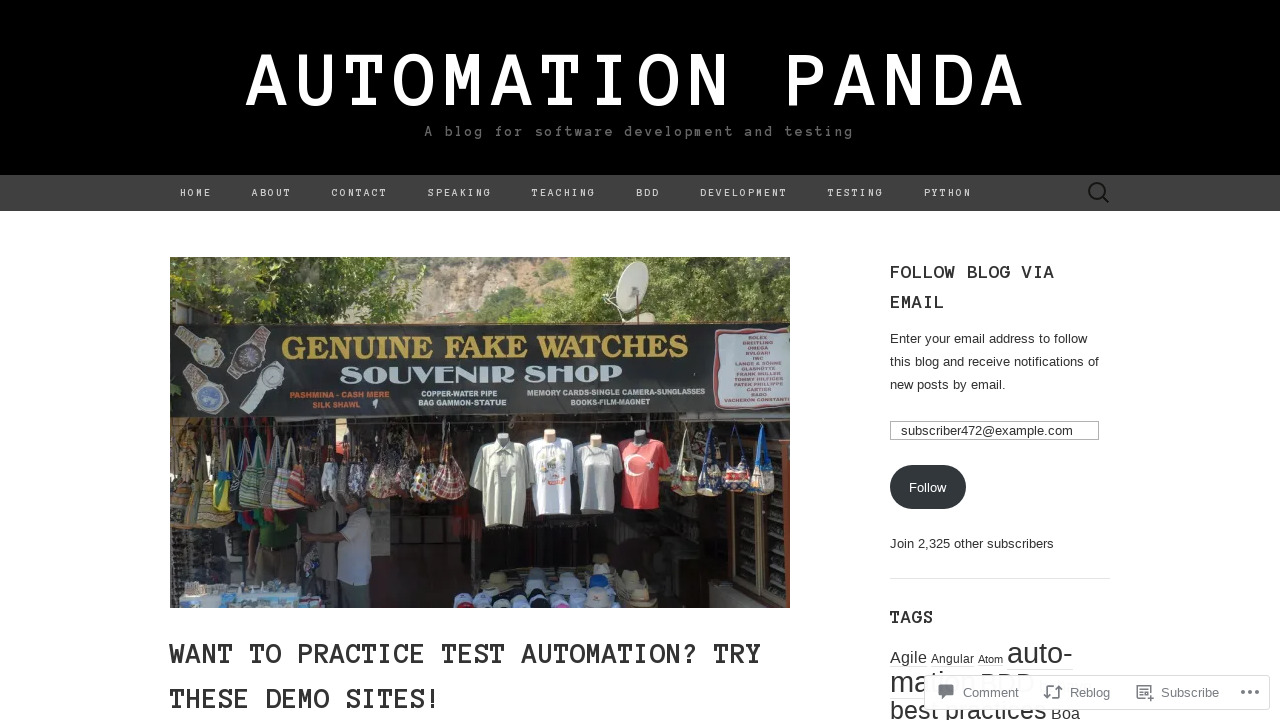

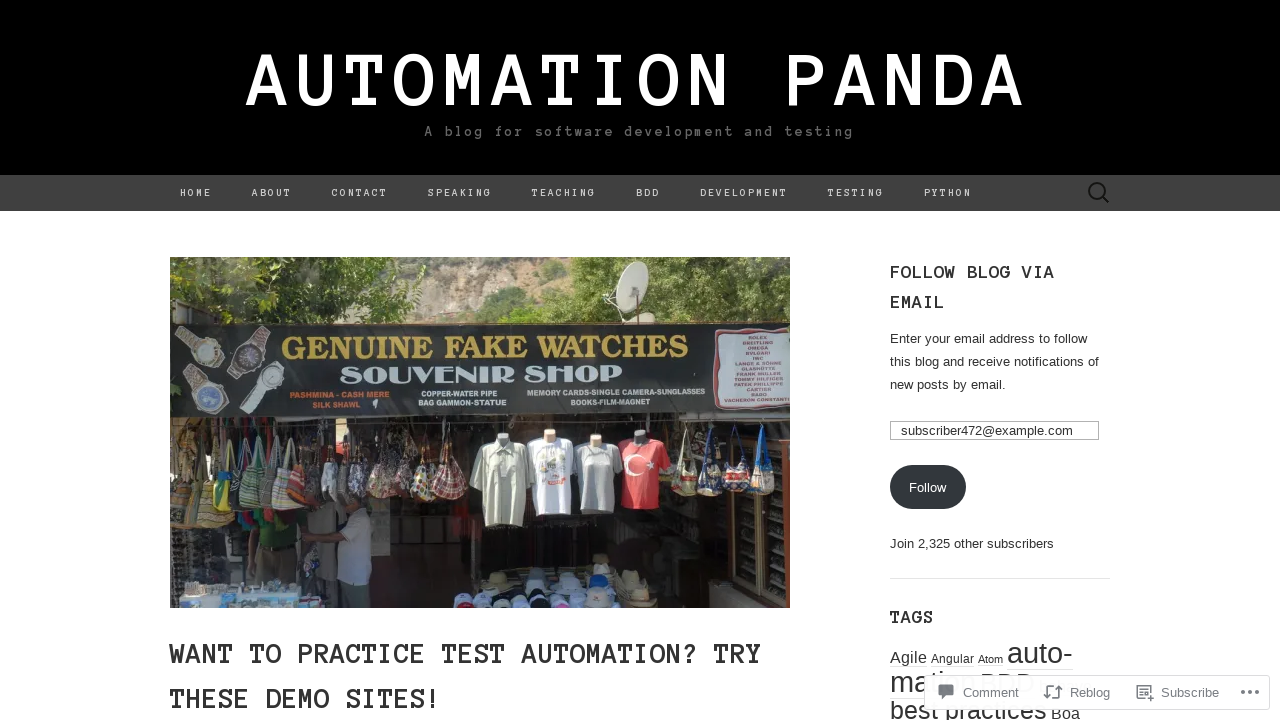